Tests dynamic loading by clicking a Start button and waiting for a "Hello World!" finish text to appear after a loading bar disappears.

Starting URL: http://the-internet.herokuapp.com/dynamic_loading/2

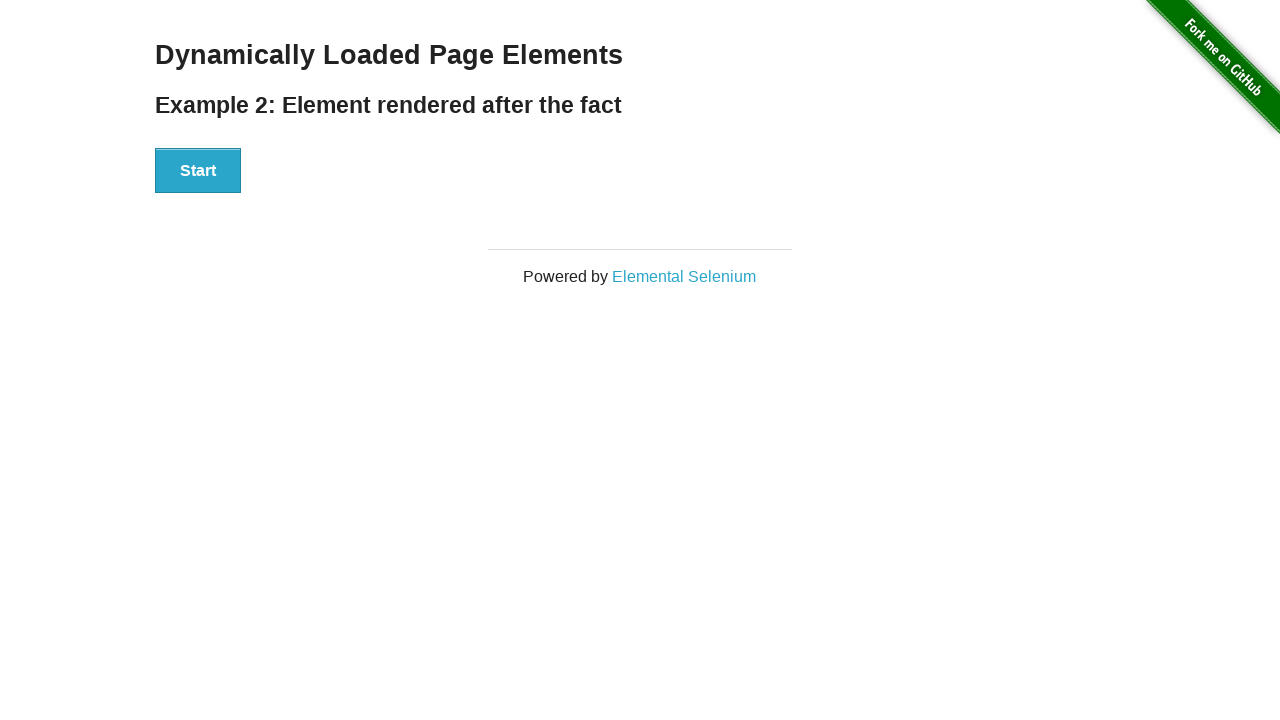

Clicked the Start button to initiate dynamic loading at (198, 171) on #start button
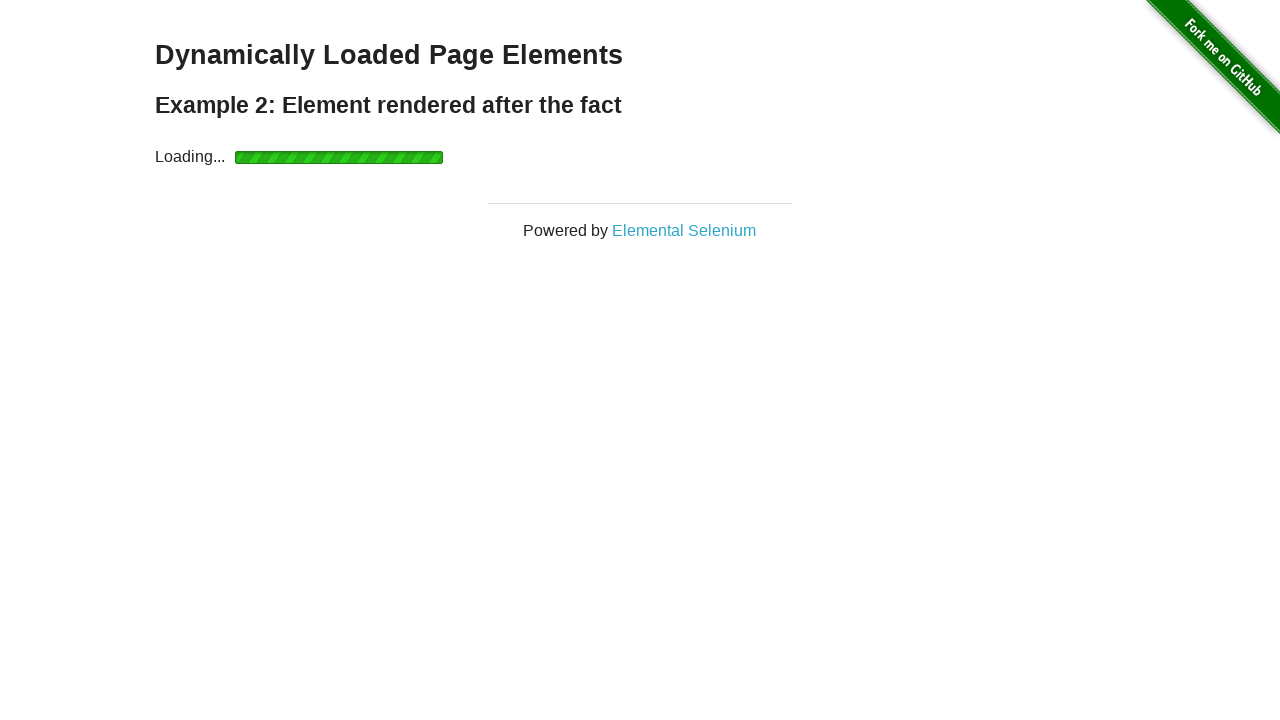

Waited for finish element to appear after loading bar disappeared
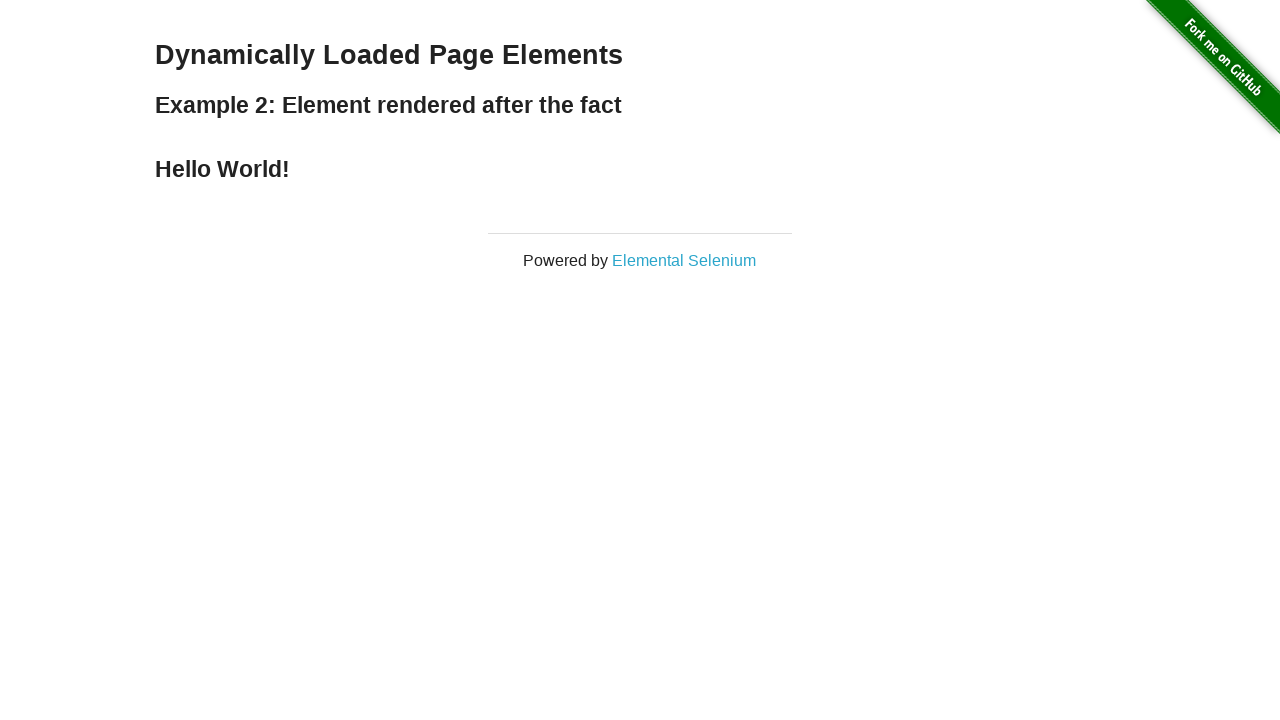

Verified 'Hello World!' finish text is visible
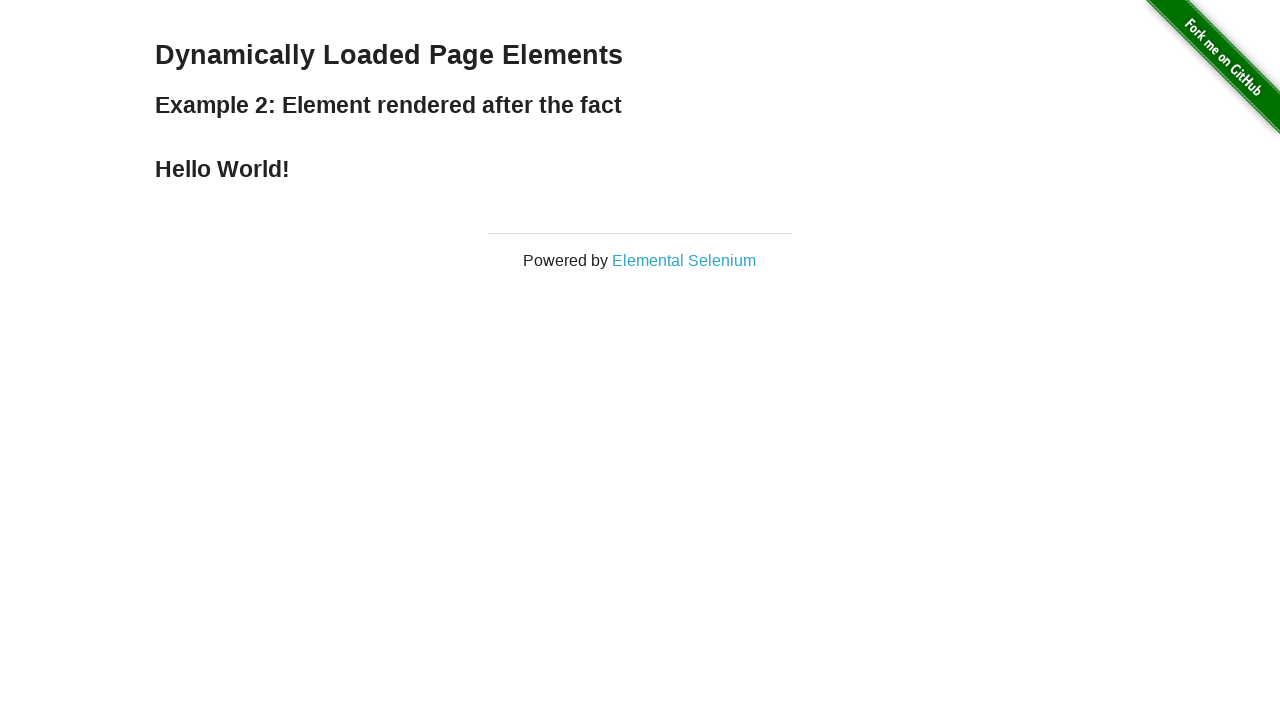

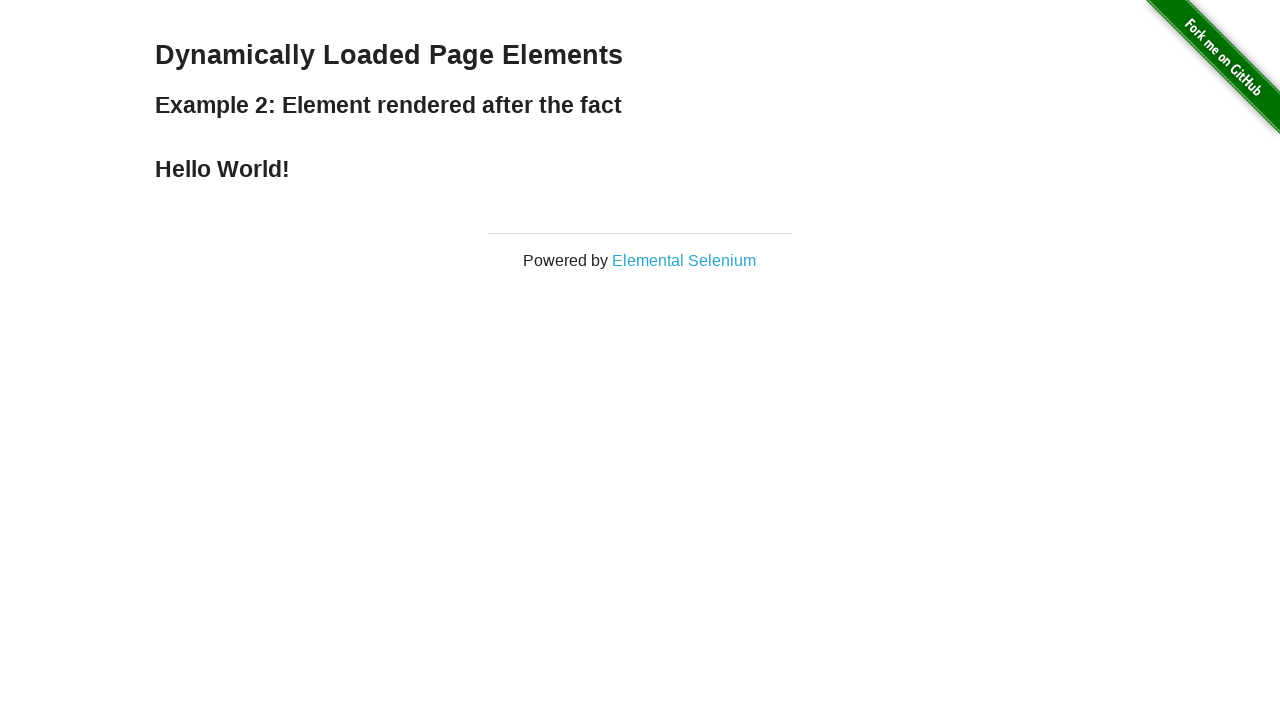